Tests date picker navigation by clicking the previous month button and selecting the 10th day of the previous month

Starting URL: https://demoqa.com/date-picker

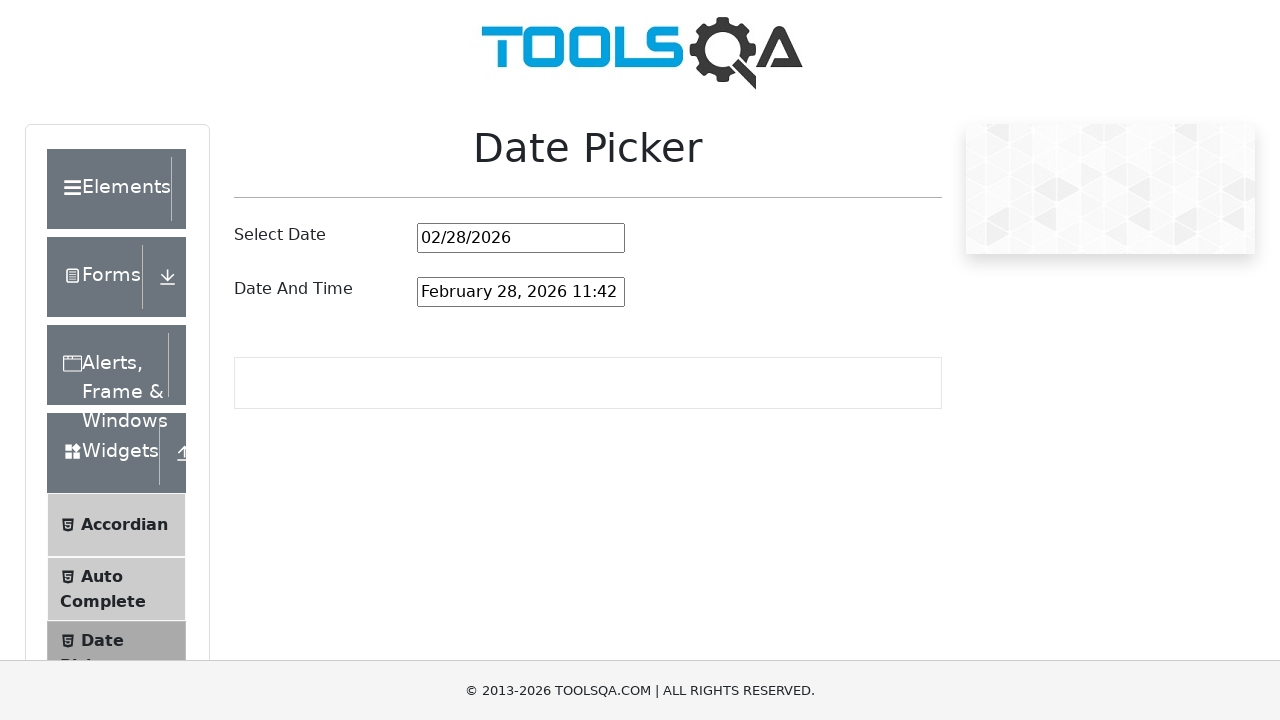

Clicked date input field to open the date picker at (521, 238) on #datePickerMonthYearInput
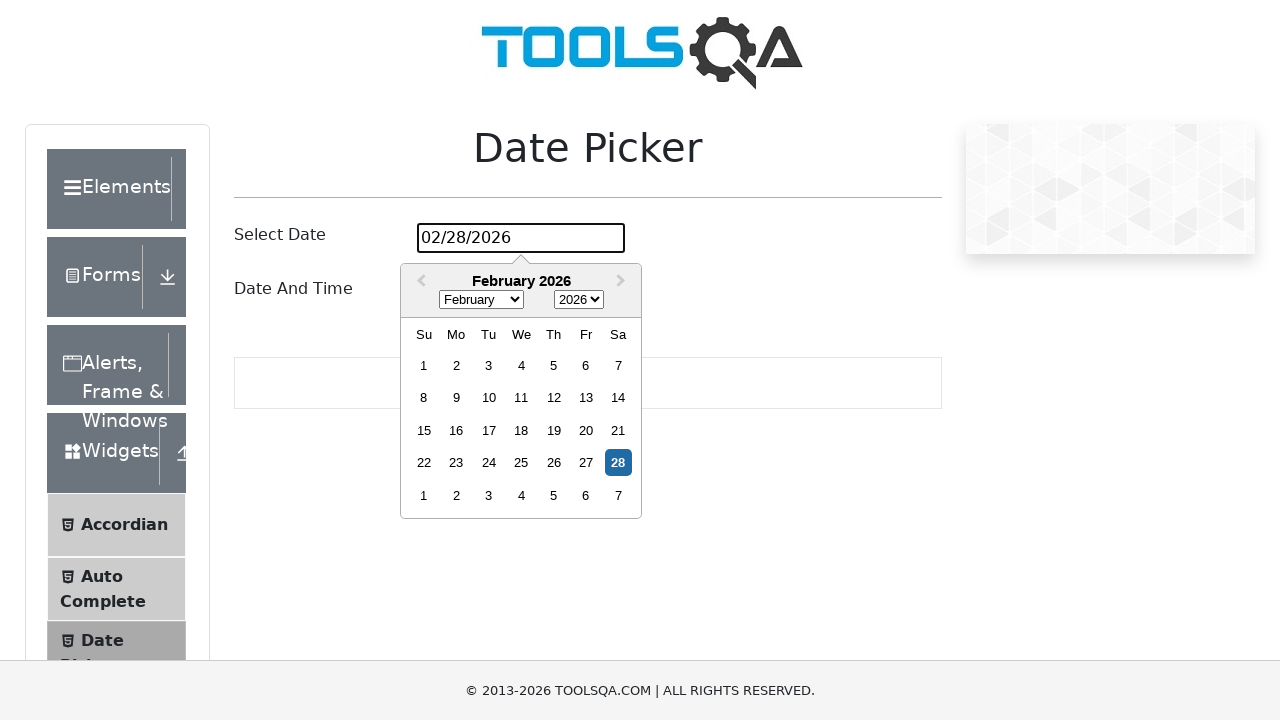

Clicked previous month button to navigate to previous month at (419, 282) on .react-datepicker__navigation--previous
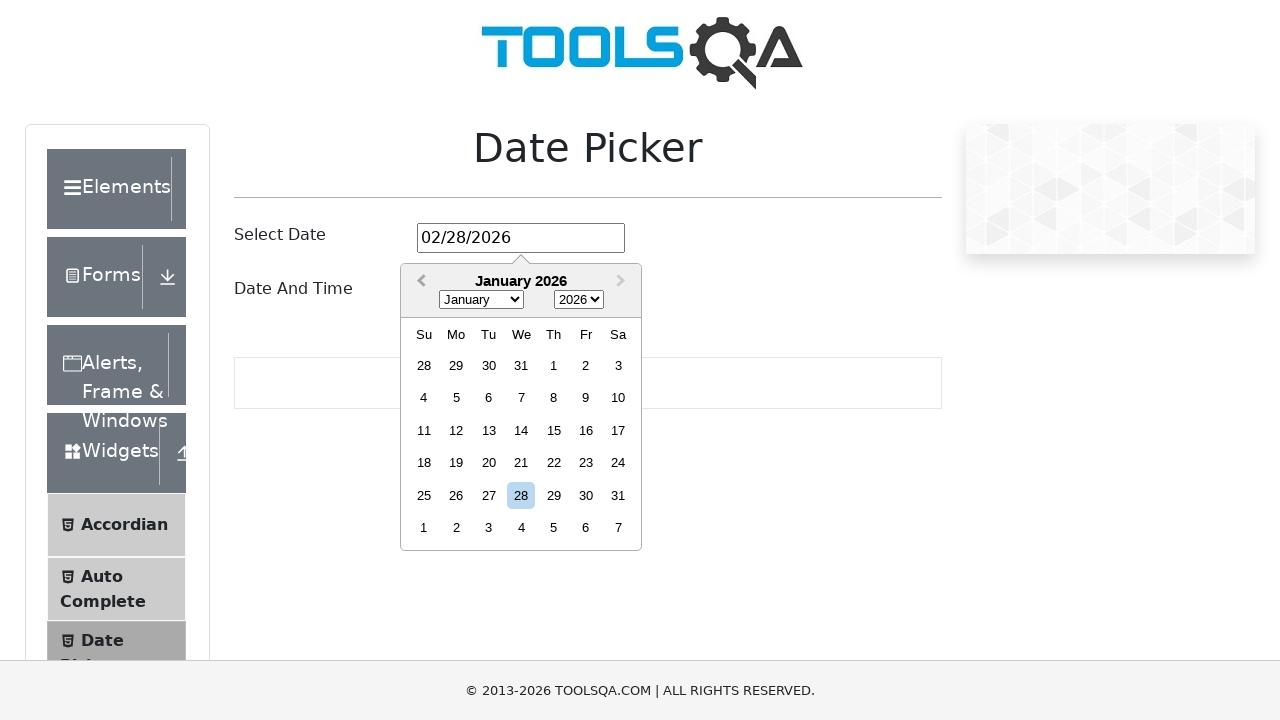

Selected the 10th day of the previous month at (618, 398) on .react-datepicker__day--010
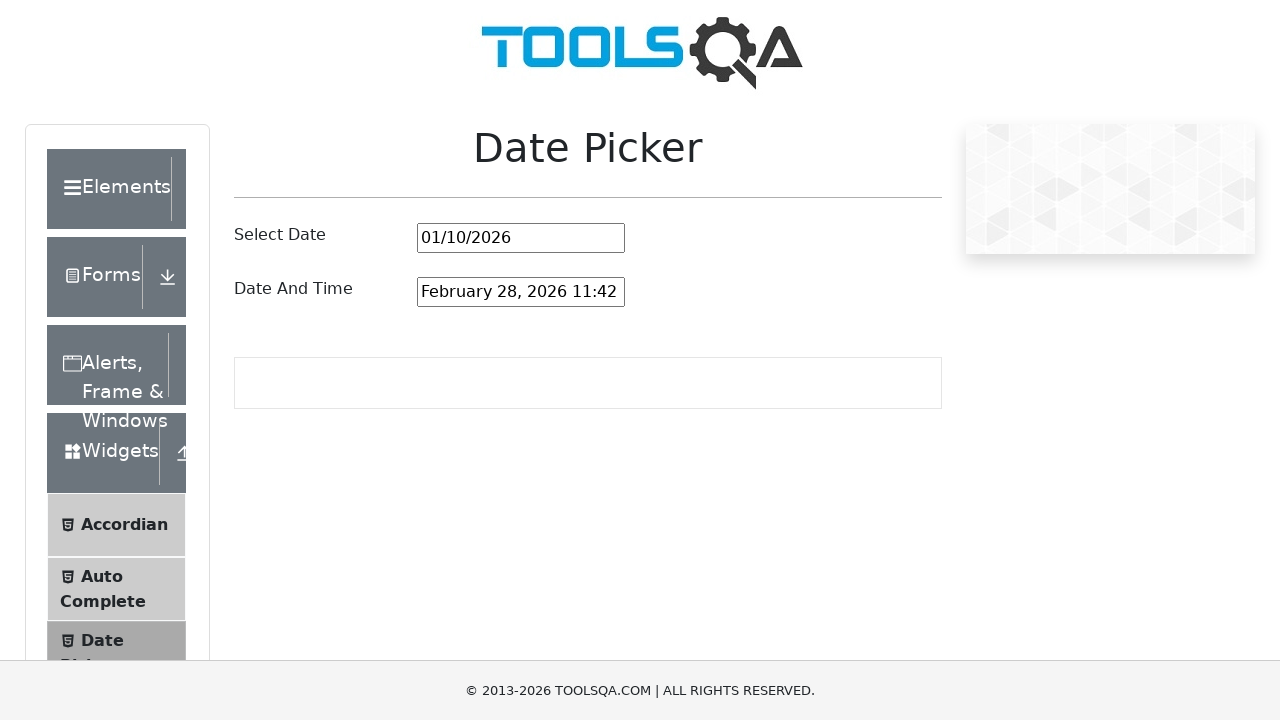

Verified date picker input field is present and updated
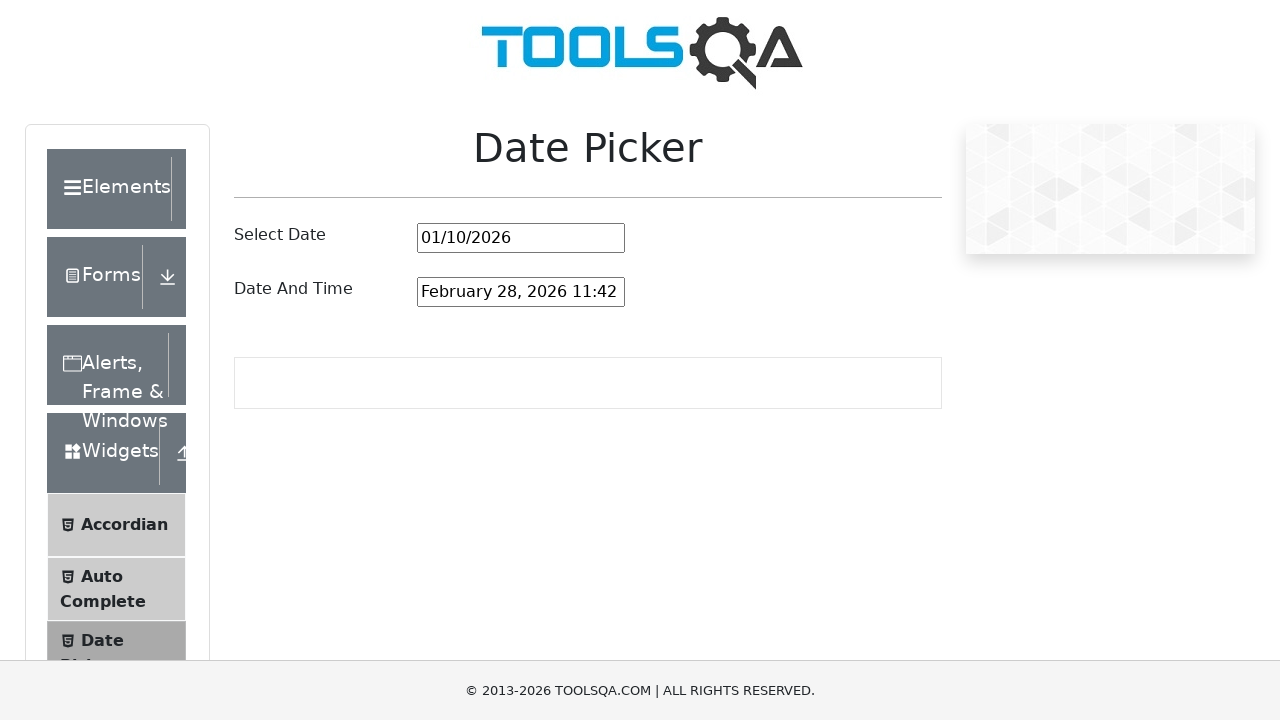

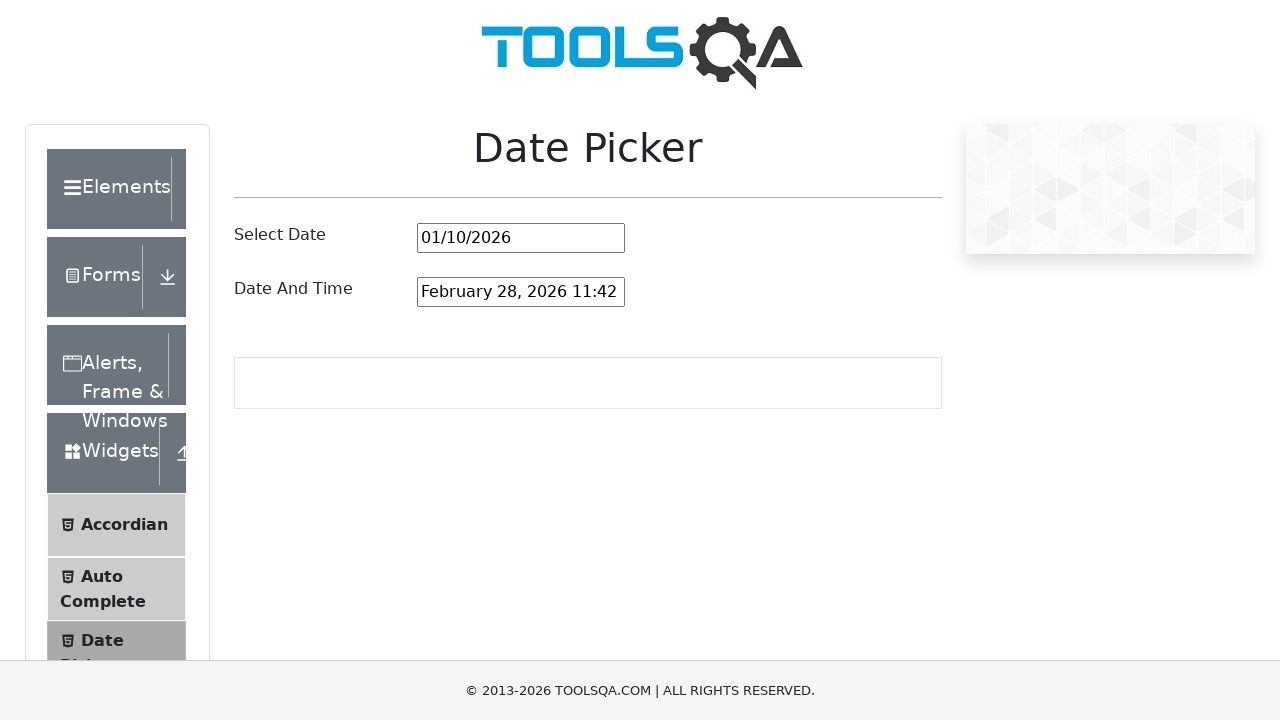